Tests link text and partial link text locators by clicking on Example 1 and Example 2 links on a dynamic loading page and verifying the page headings

Starting URL: https://the-internet.herokuapp.com/dynamic_loading

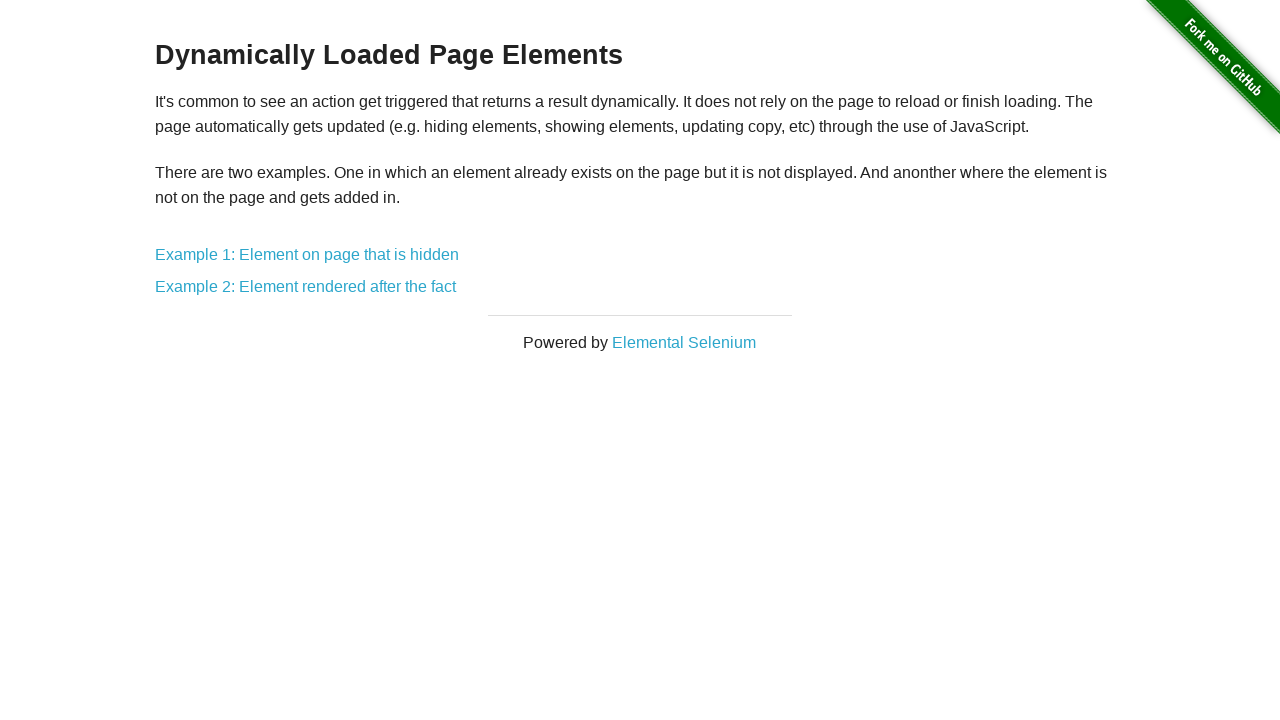

Clicked on Example 1 link using full link text at (307, 255) on text=Example 1: Element on page that is hidden
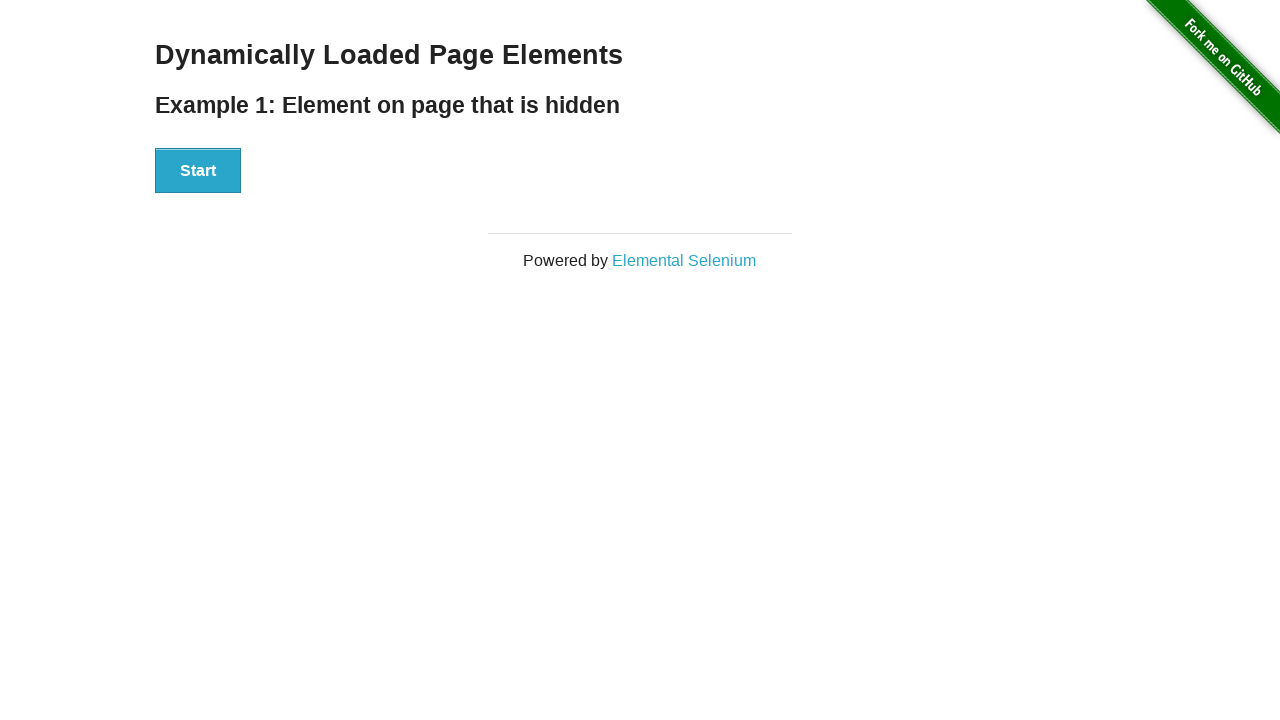

Verified h4 heading is present on Example 1 page
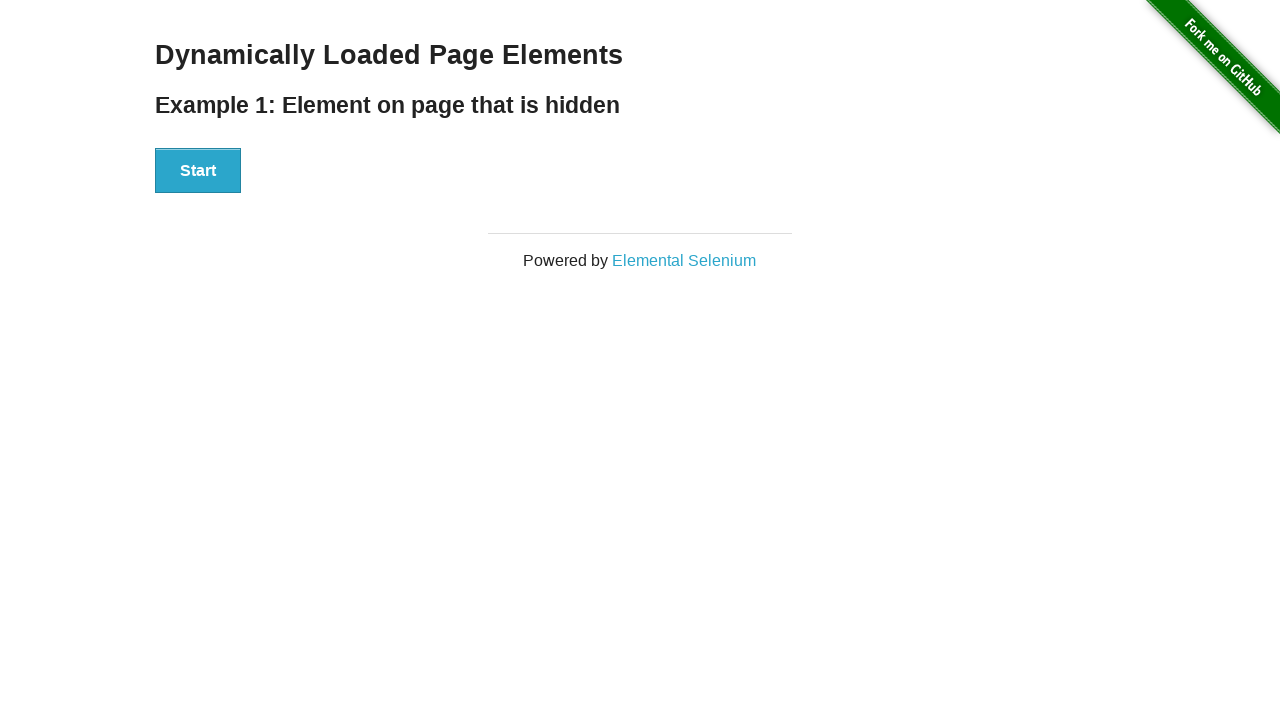

Navigated back to dynamic loading main page
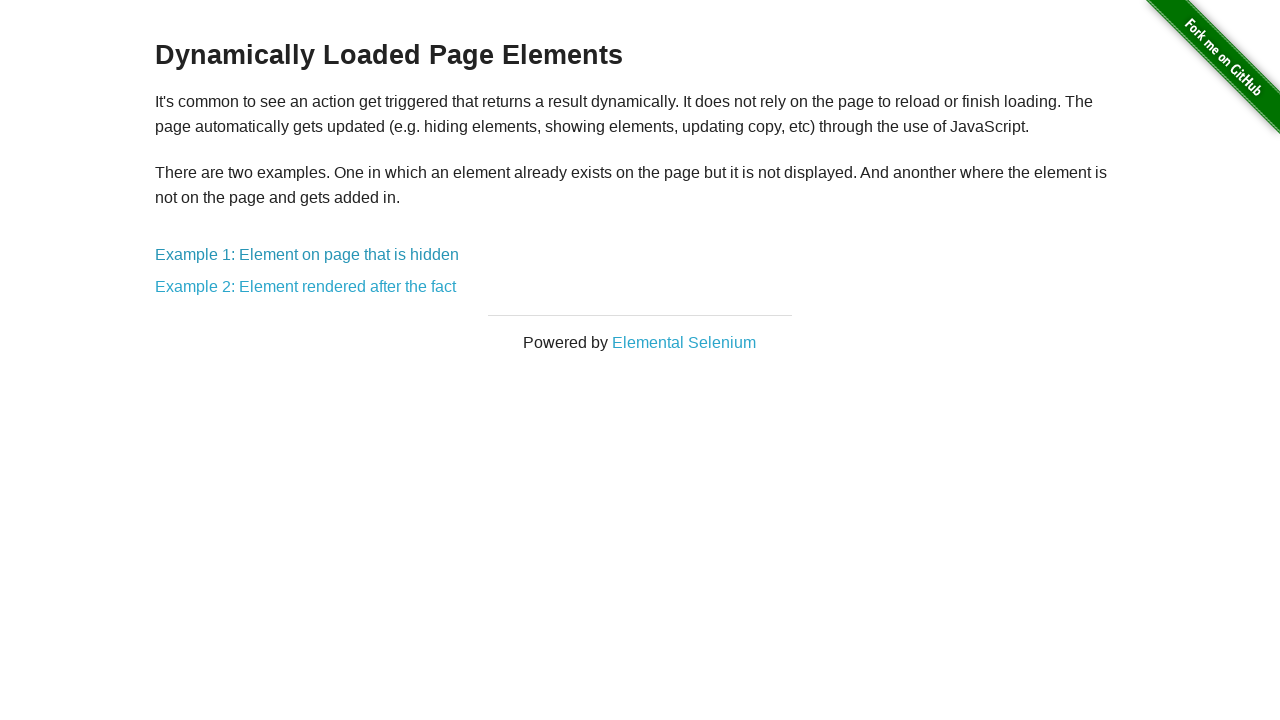

Clicked on Example 2 link using partial link text at (306, 287) on text=Example 2
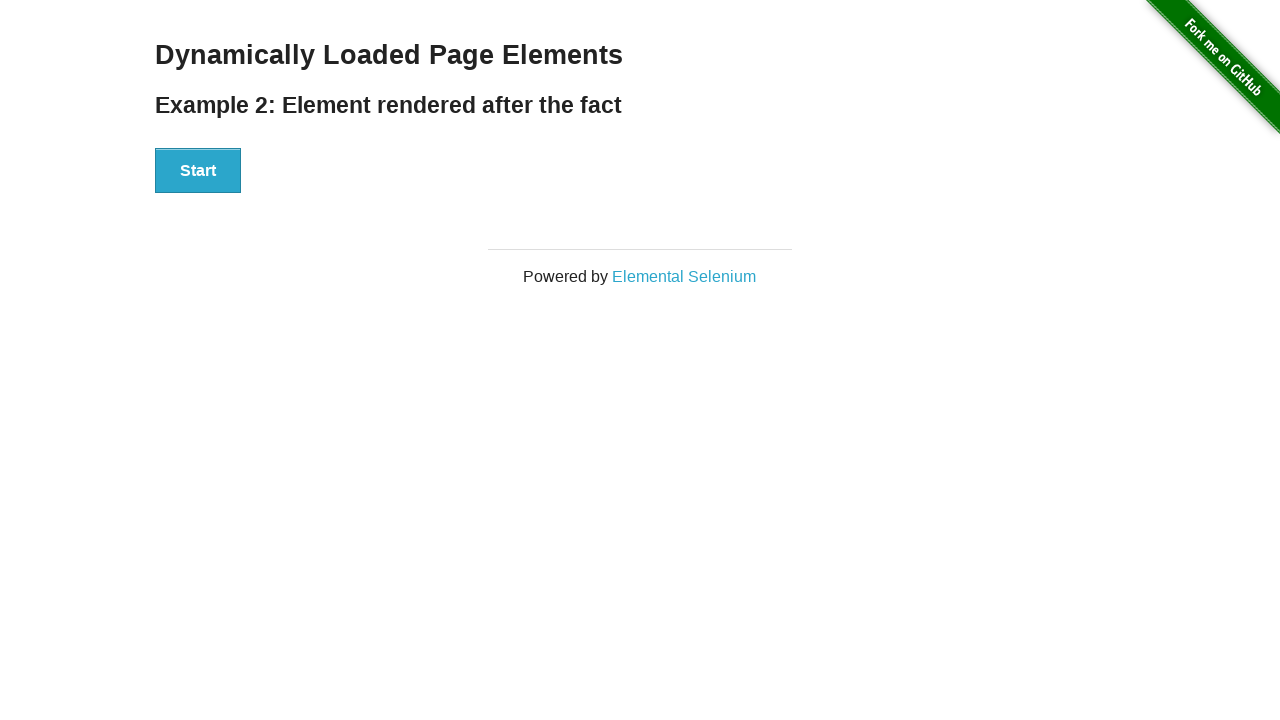

Verified h4 heading is present on Example 2 page
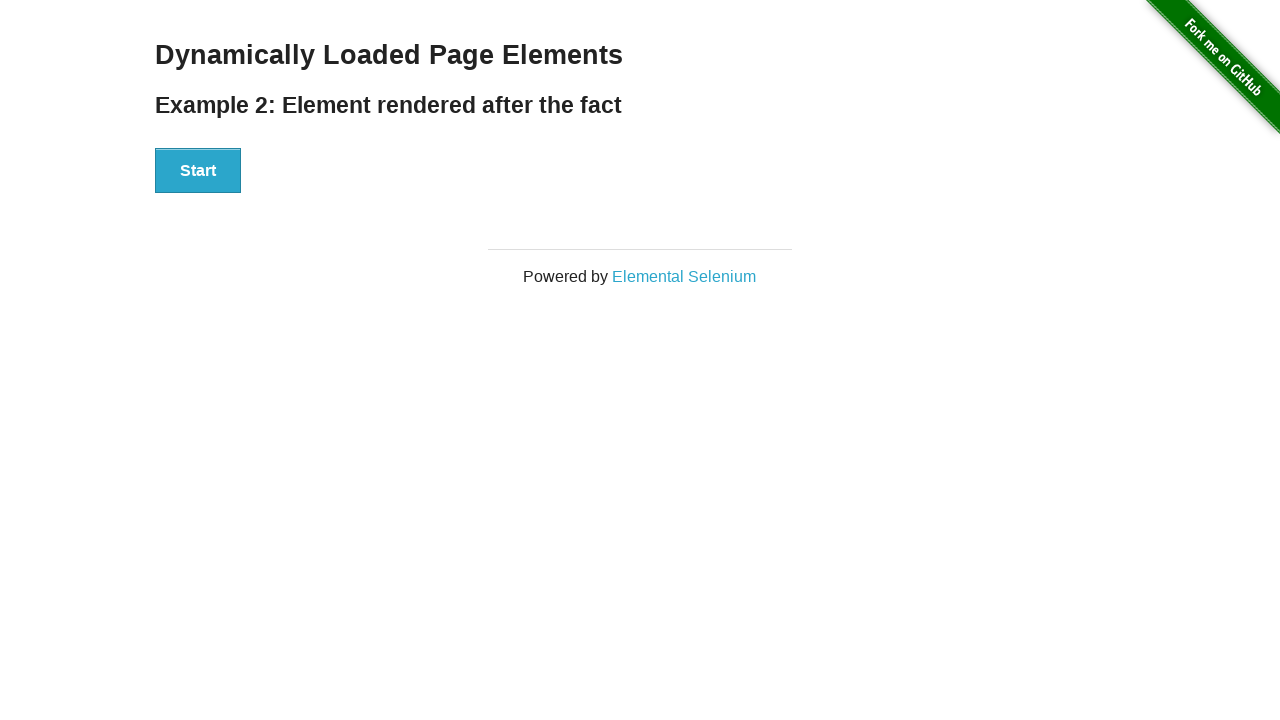

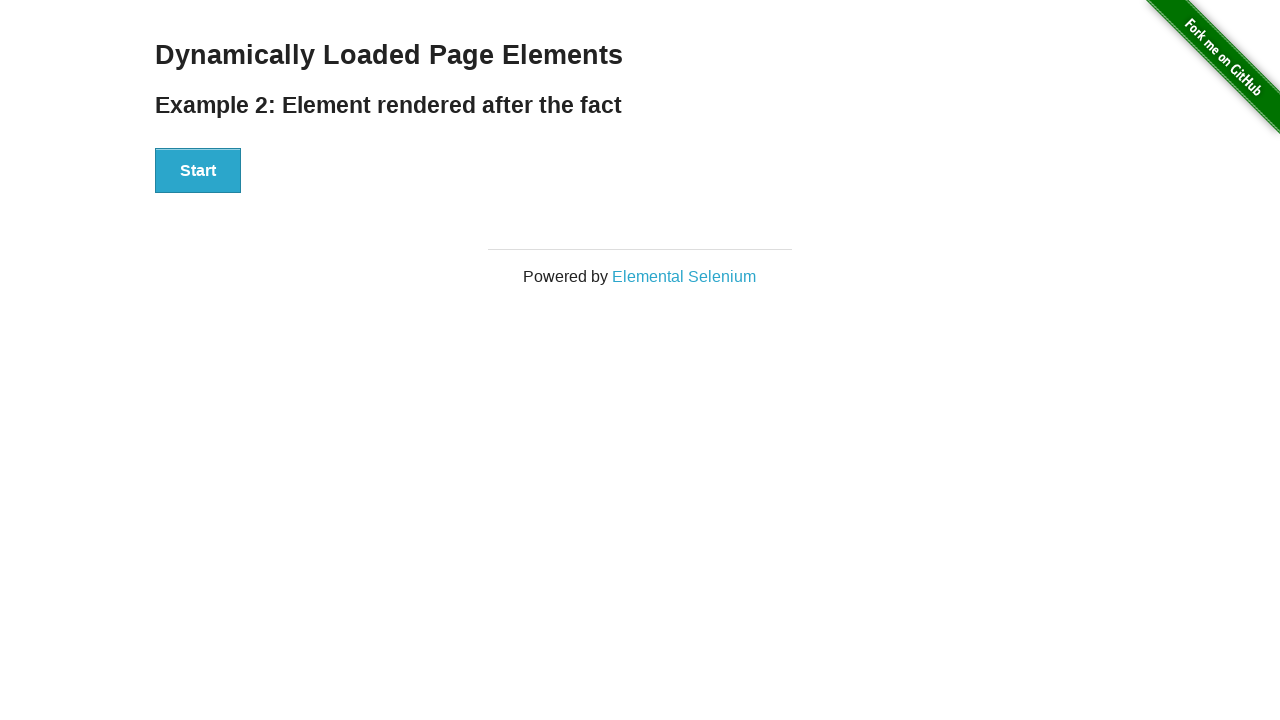